Fills out a contact sales form with name, phone number, and email information

Starting URL: https://www.orangehrm.com/es/contact-sales/

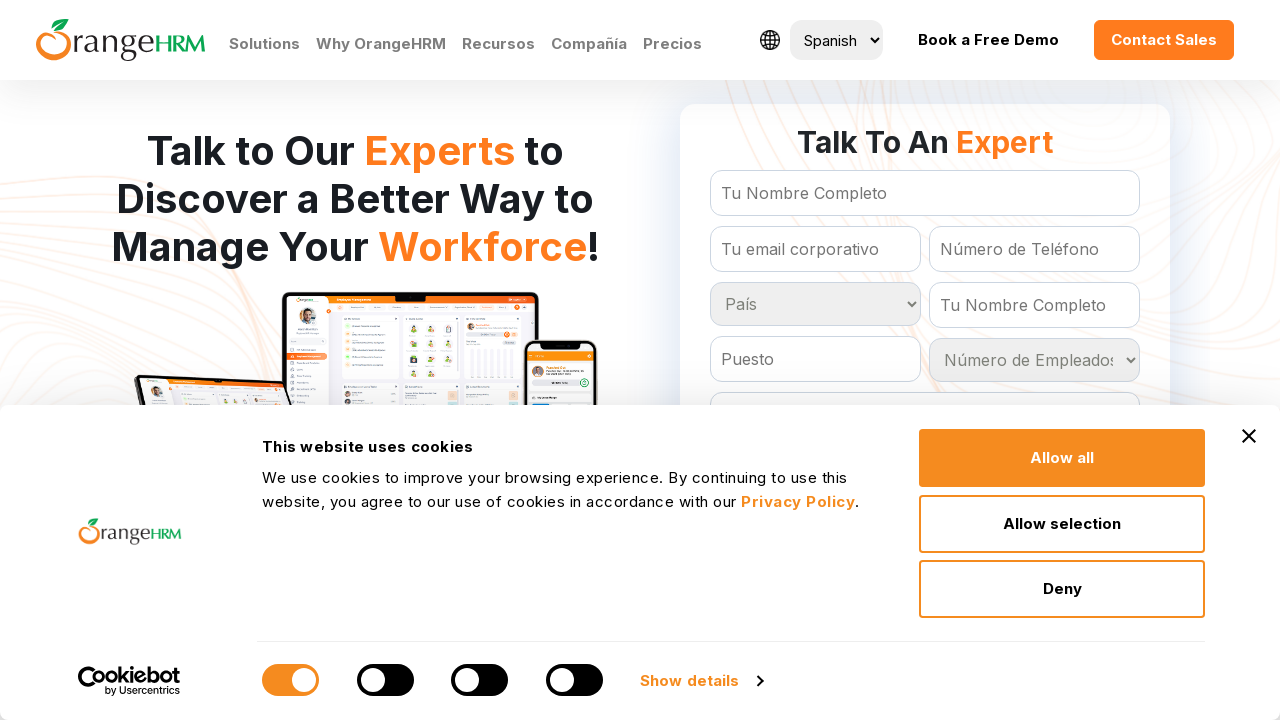

Filled full name field with 'Rakesh kumar singh' on #Form_getForm_FullName
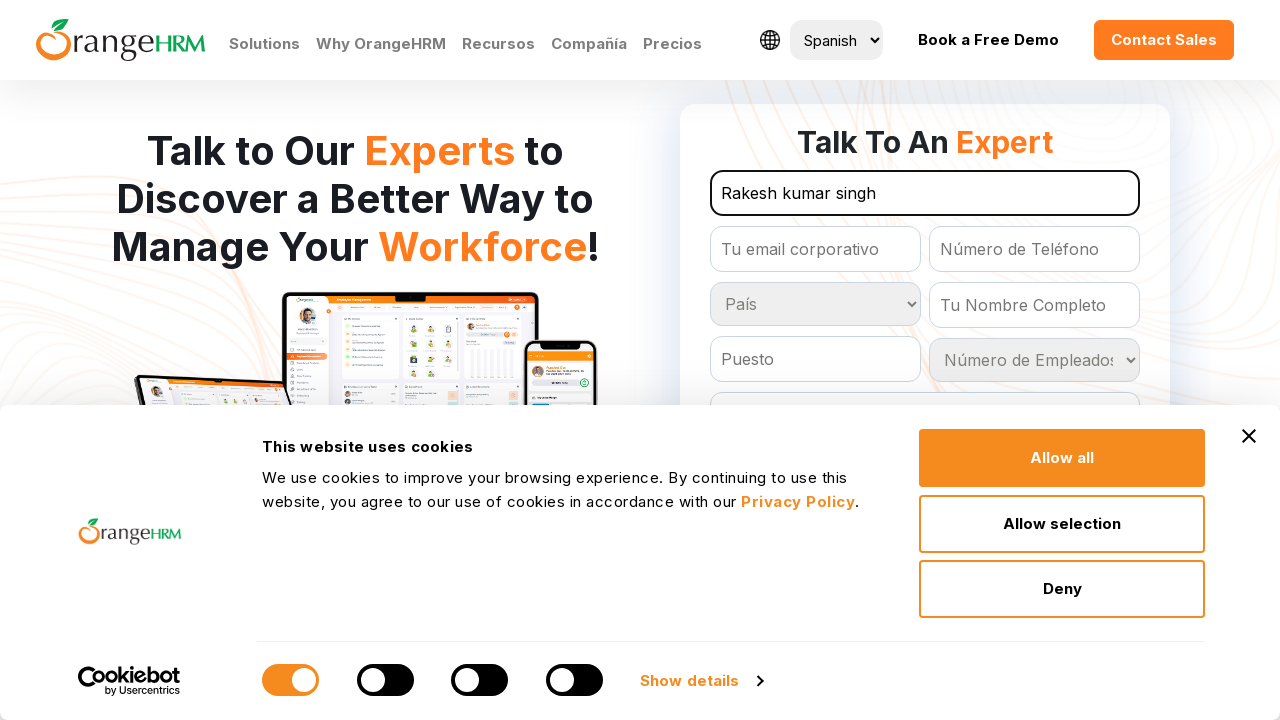

Filled phone number field with '9039014433' on #Form_getForm_Contact
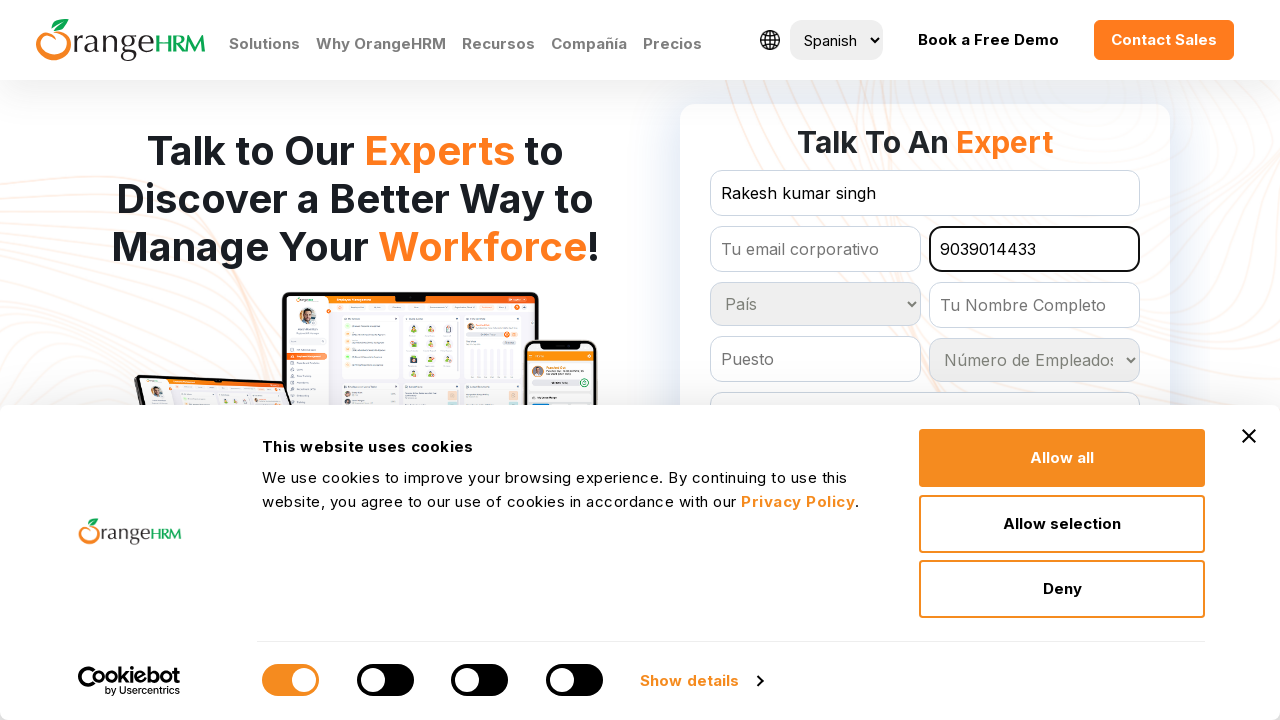

Filled email field with 'email2rakeshsingh@gmail.com' on #Form_getForm_Email
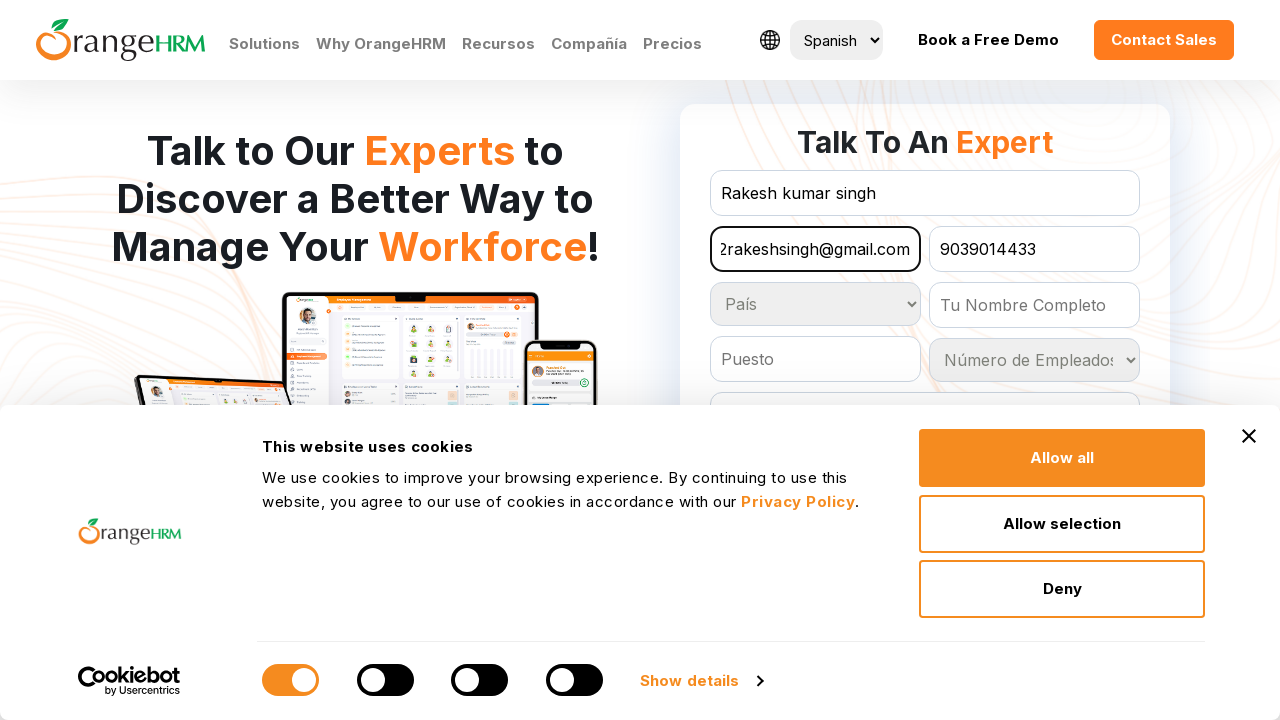

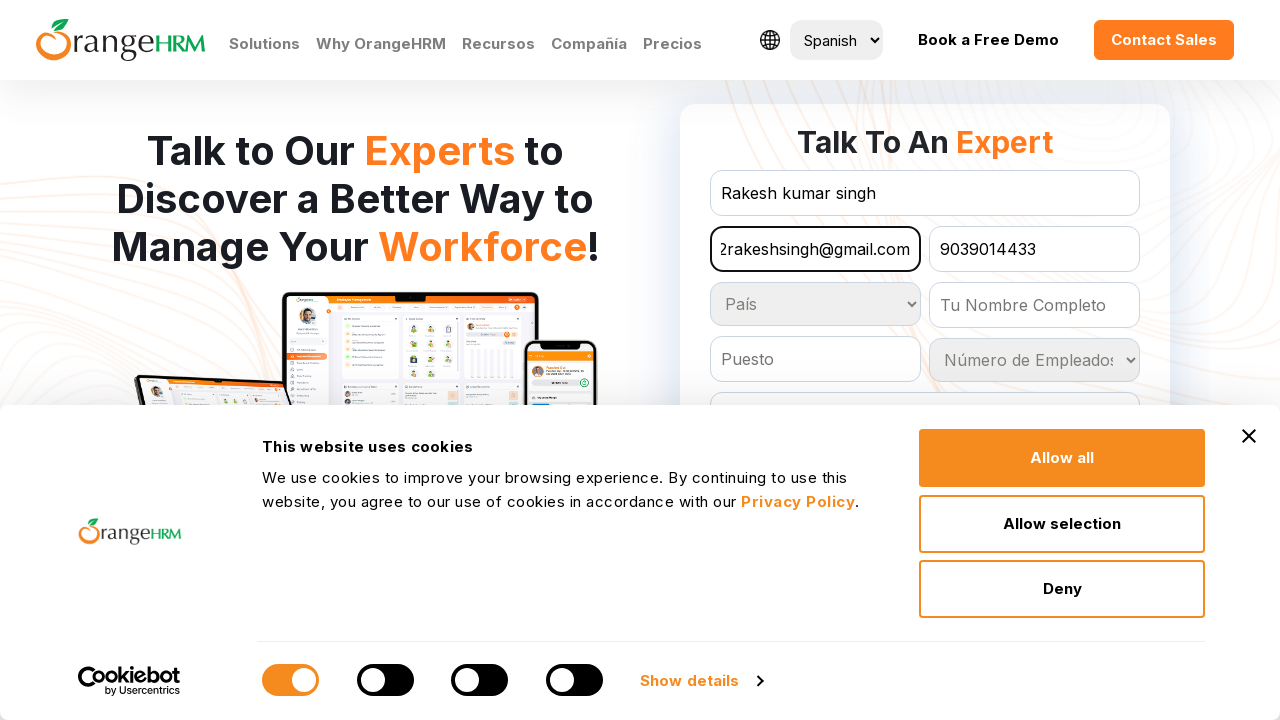